Navigates to the Apache Maven download page and clicks on the "Maven Plugins" link to navigate to the plugins section.

Starting URL: https://maven.apache.org/download.cgi

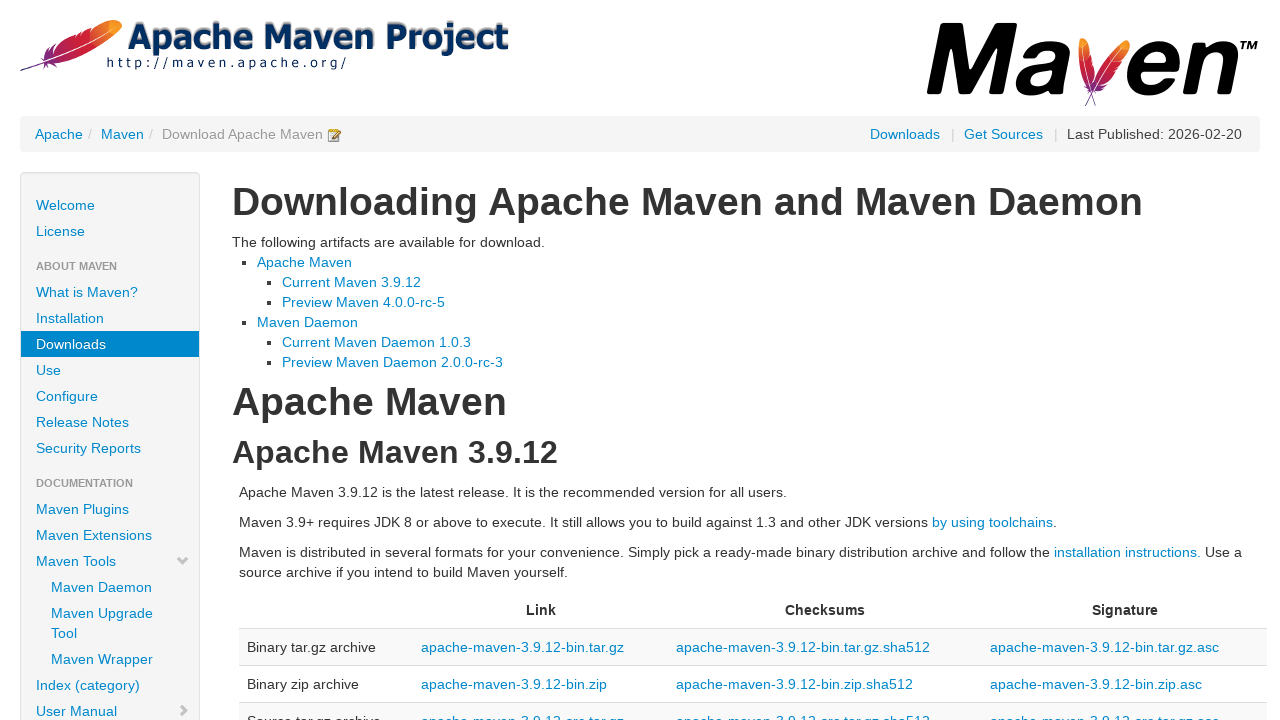

Navigated to Apache Maven download page
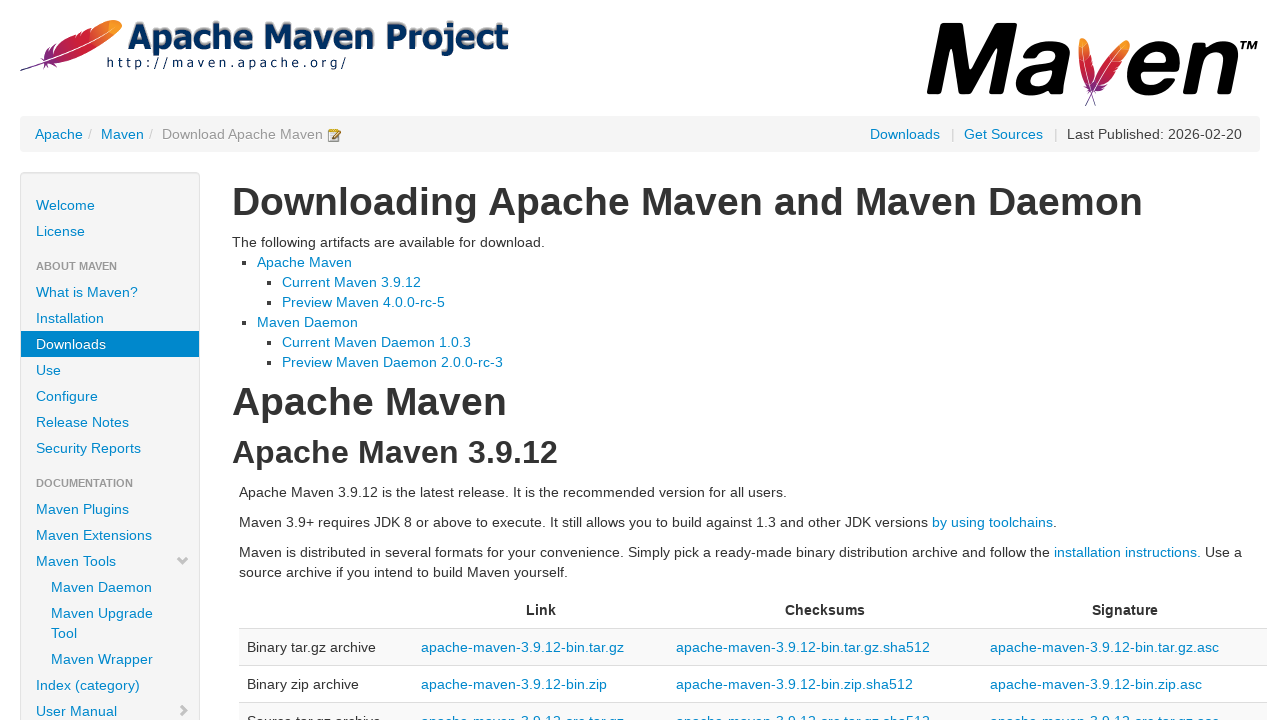

Clicked on Maven Plugins link at (110, 509) on xpath=//a[normalize-space()='Maven Plugins']
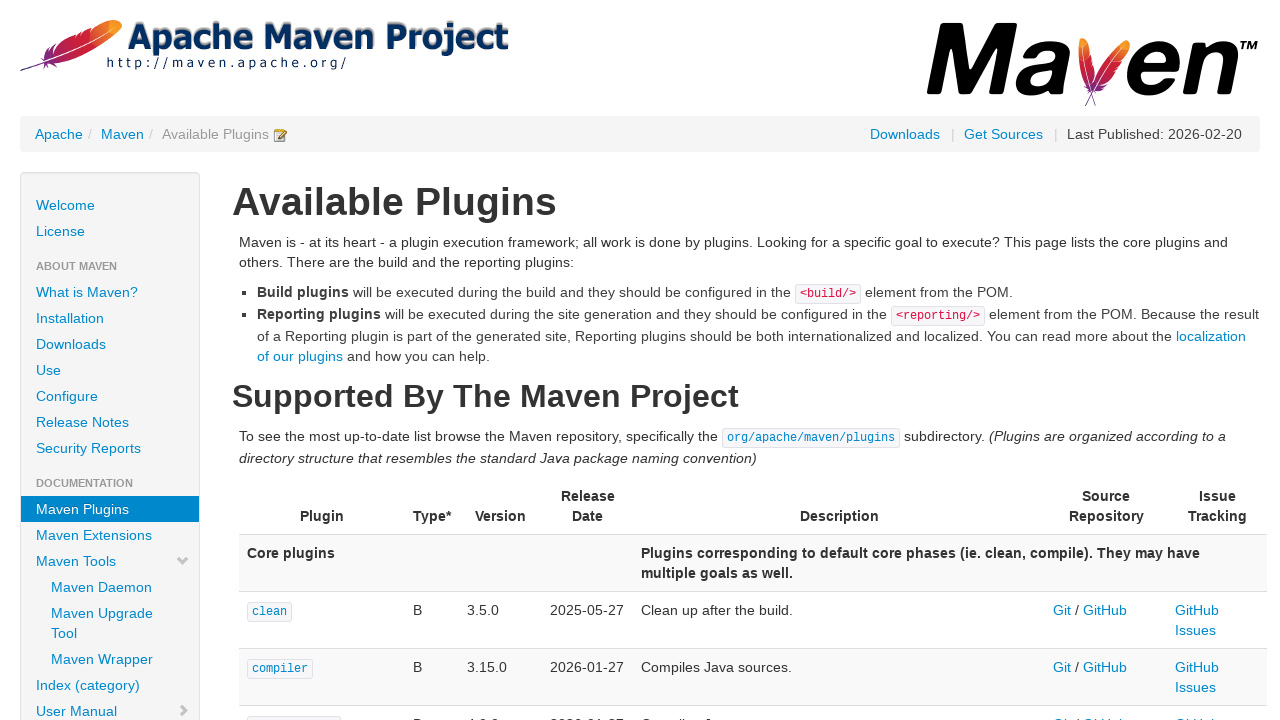

Navigation to Maven Plugins section completed
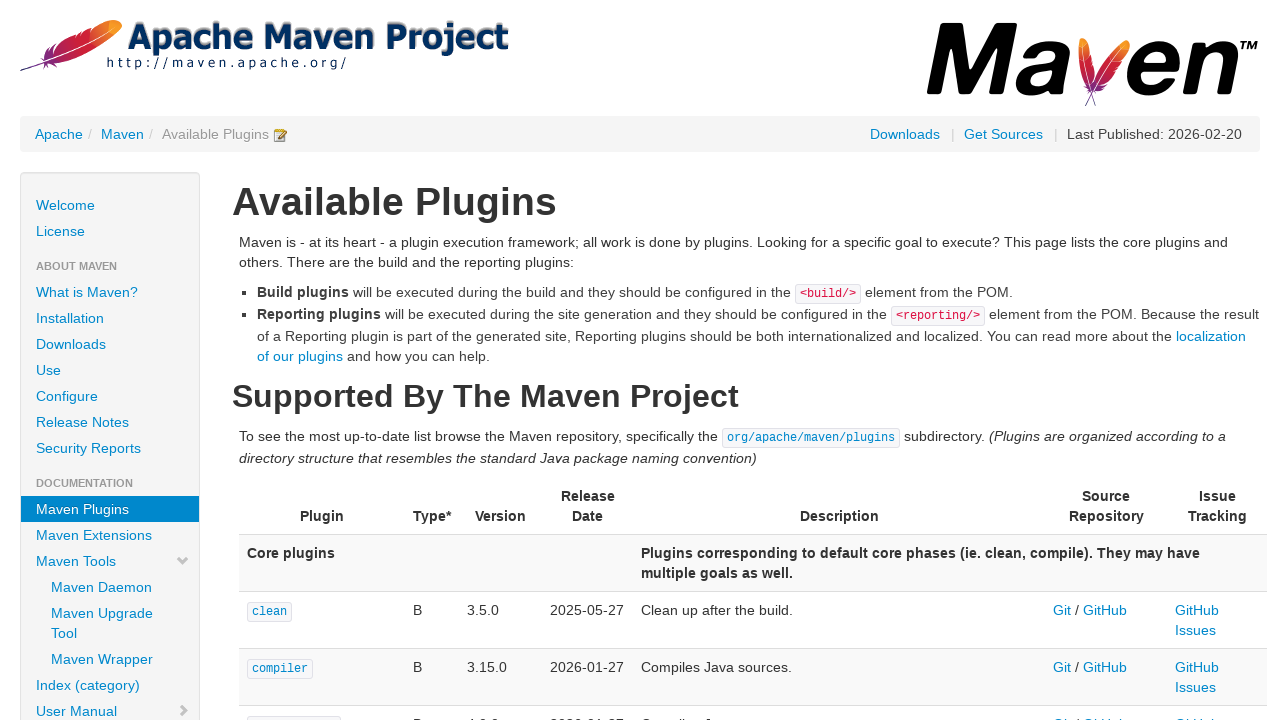

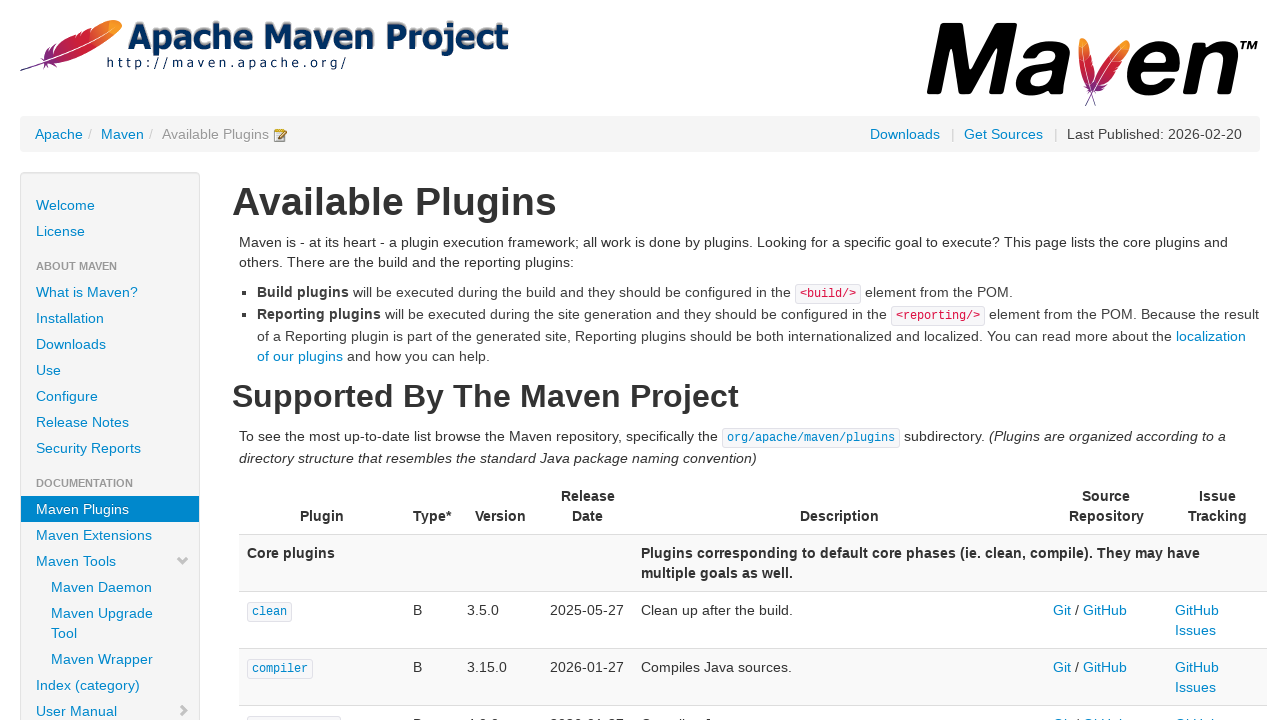